Navigates to an automation practice page, scrolls down to view a table, and interacts with table elements containing numeric values.

Starting URL: https://www.rahulshettyacademy.com/AutomationPractice/

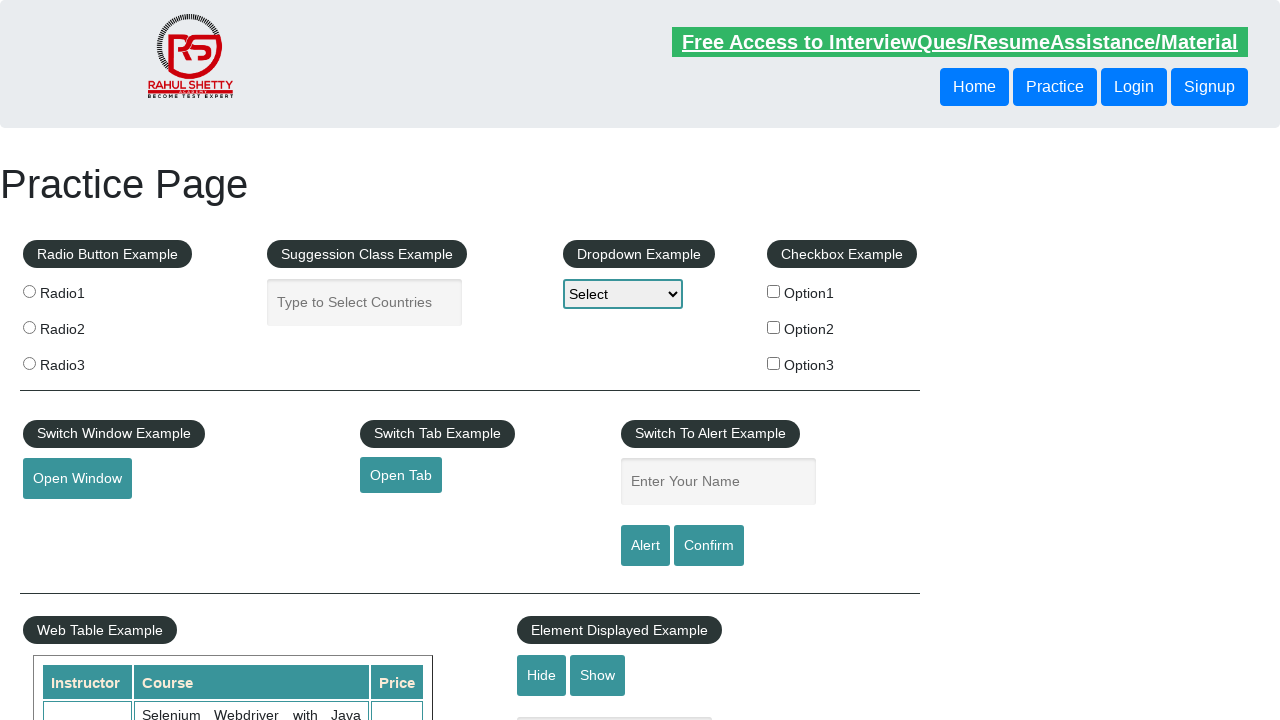

Set viewport size to 1920x1080
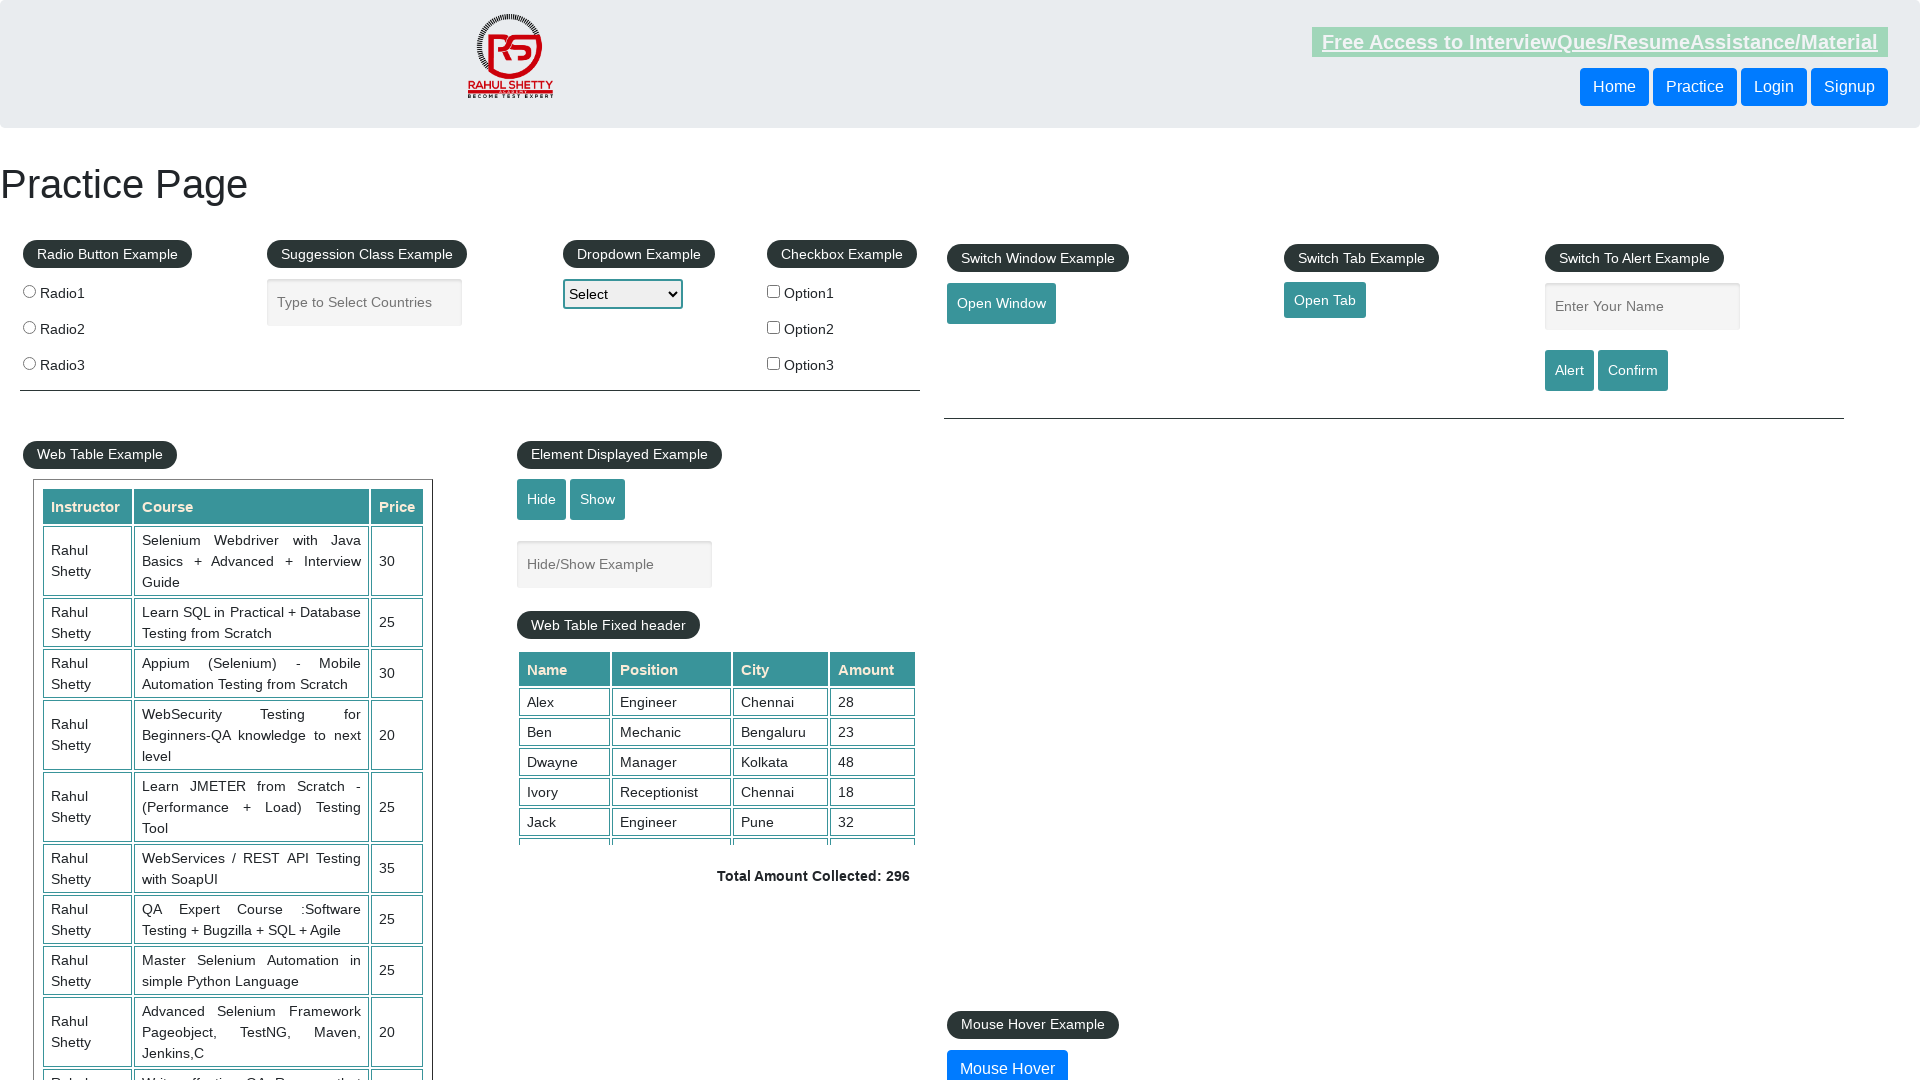

Waited for page to load (domcontentloaded)
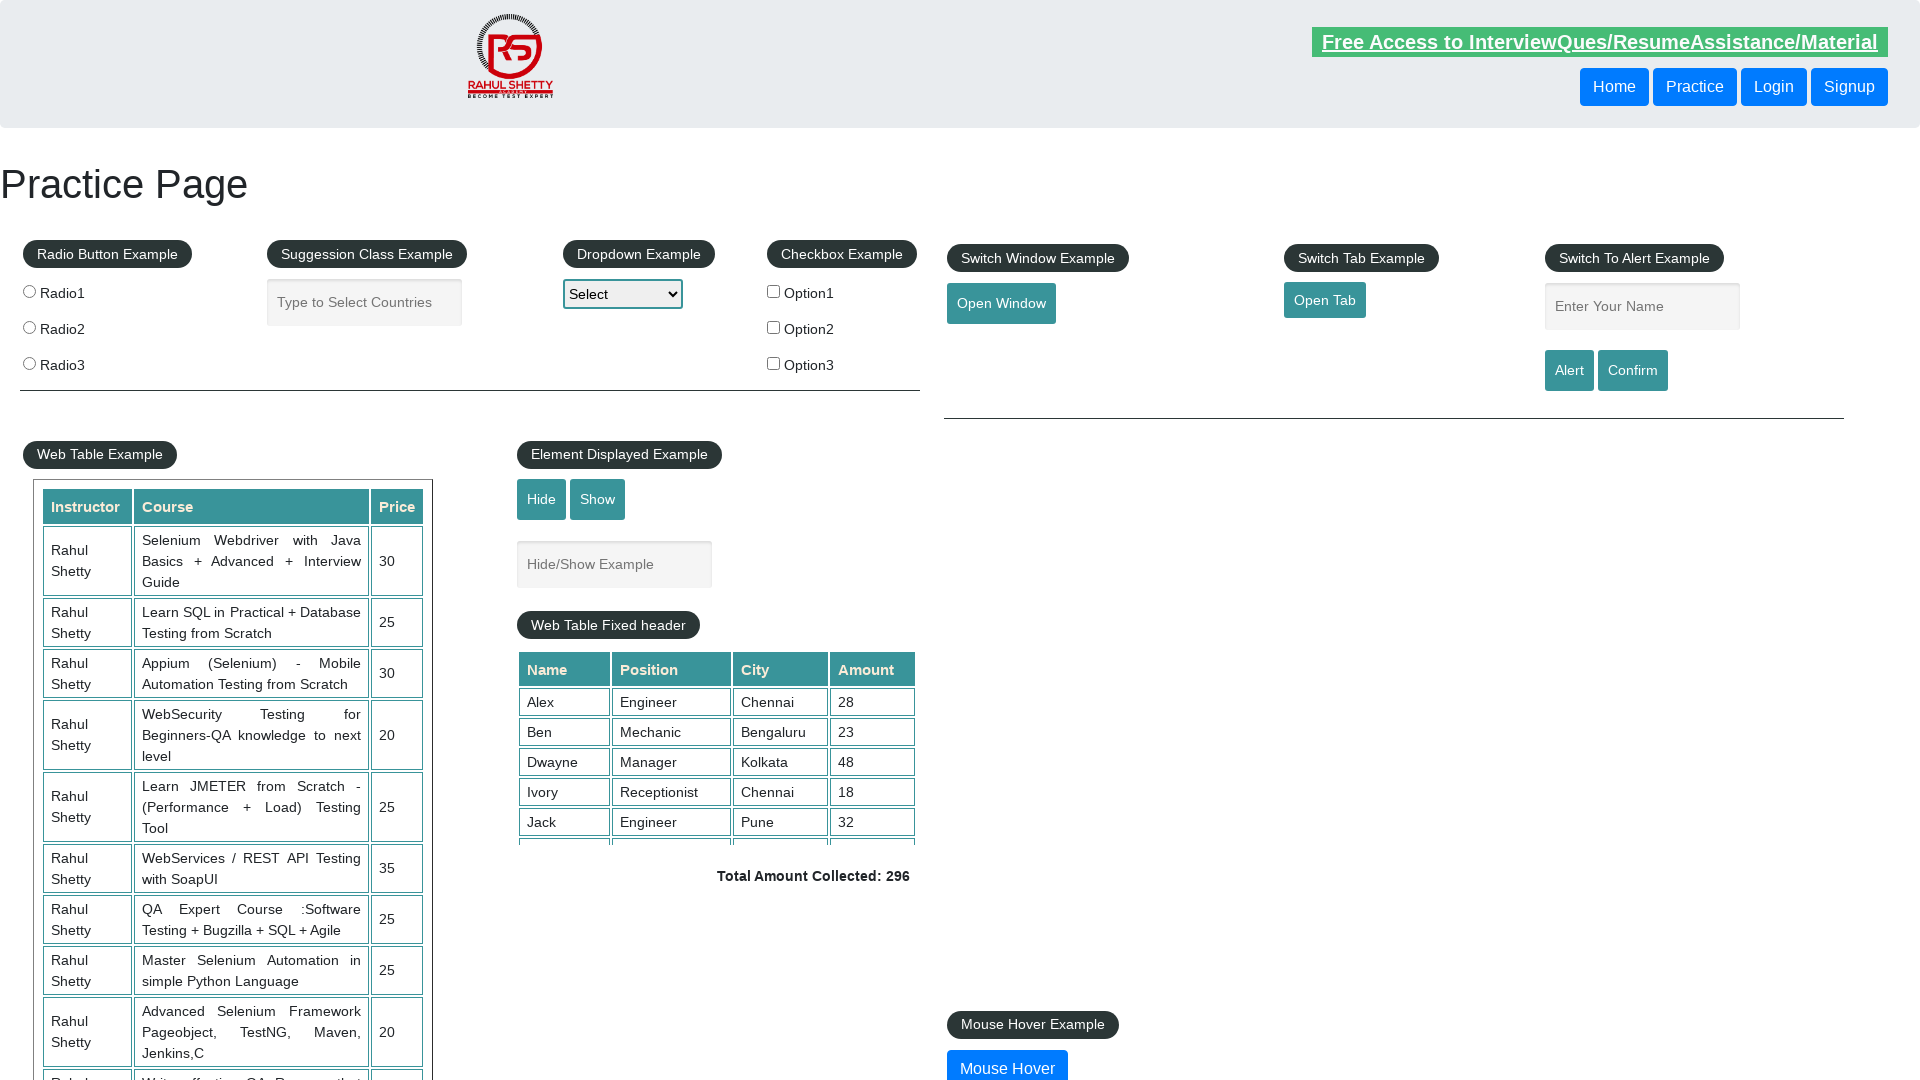

Scrolled down 700 pixels to view table section
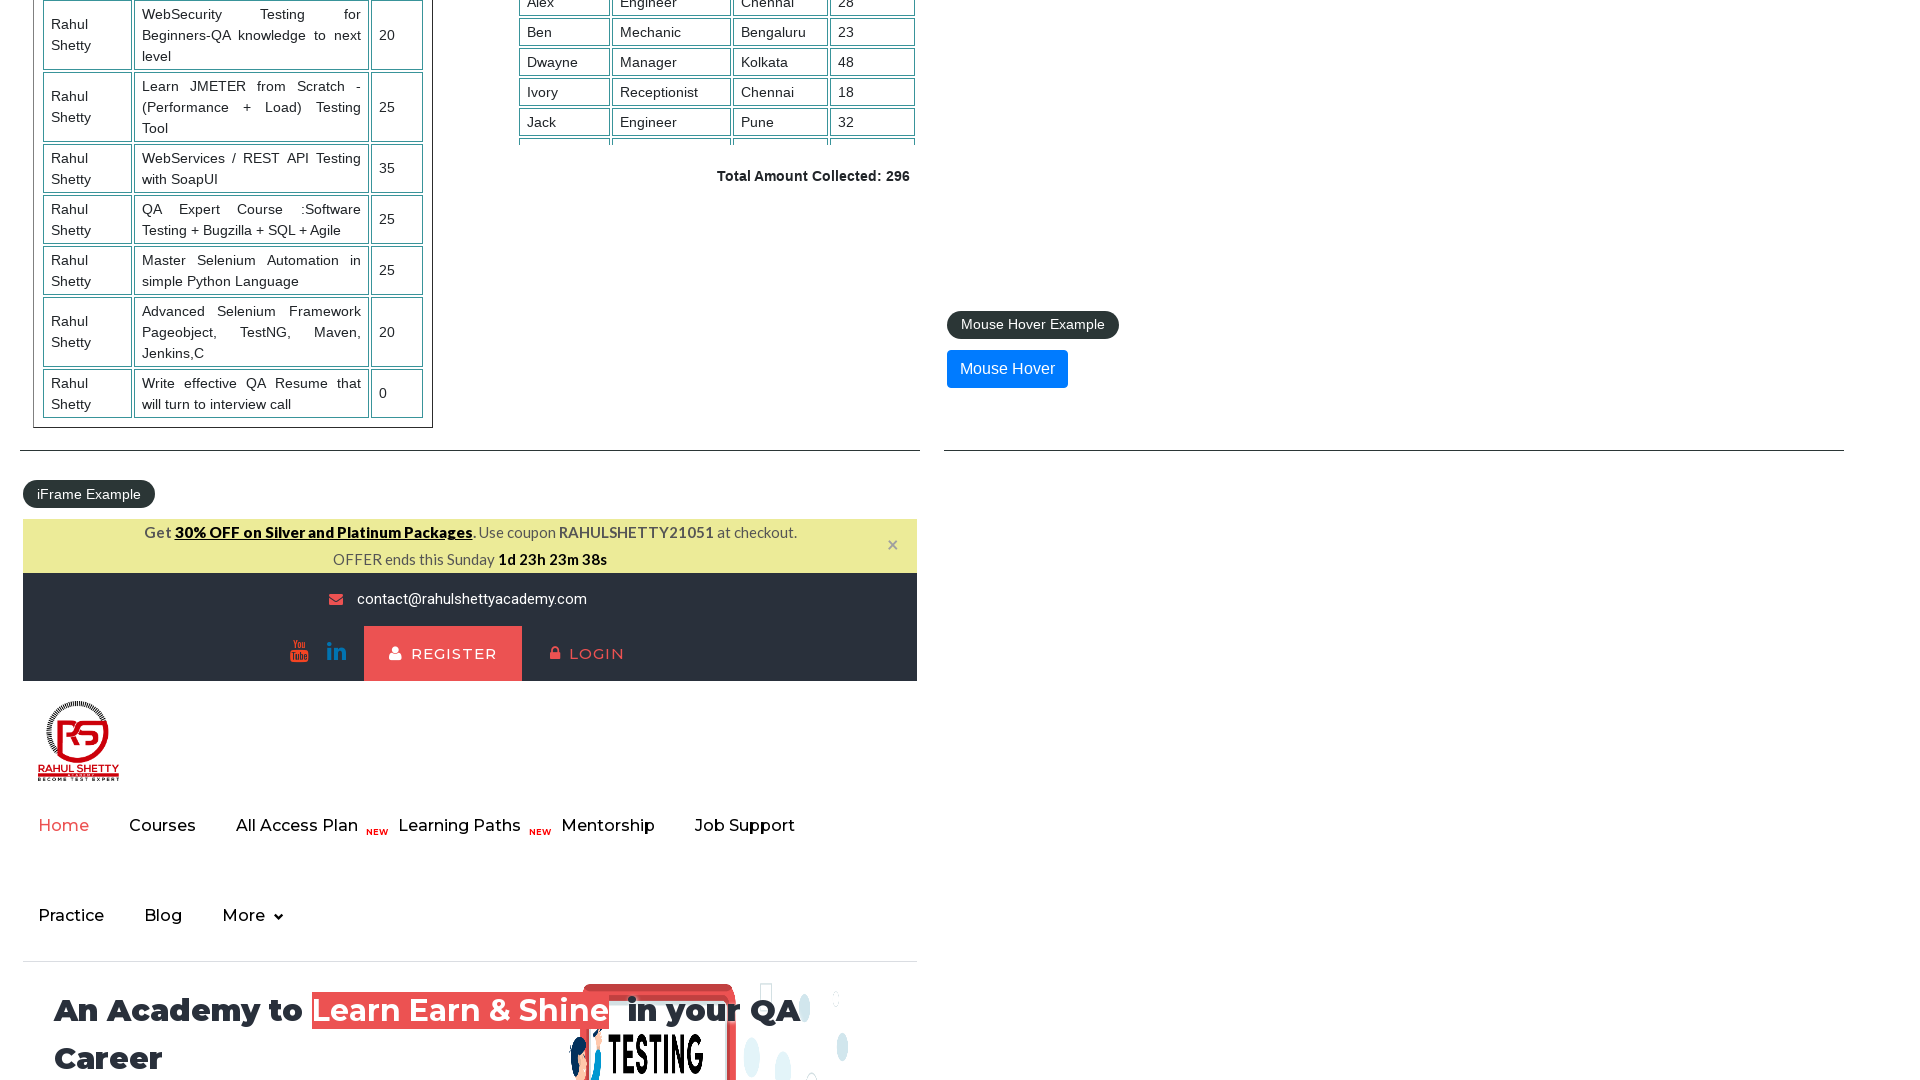

Table display element became visible
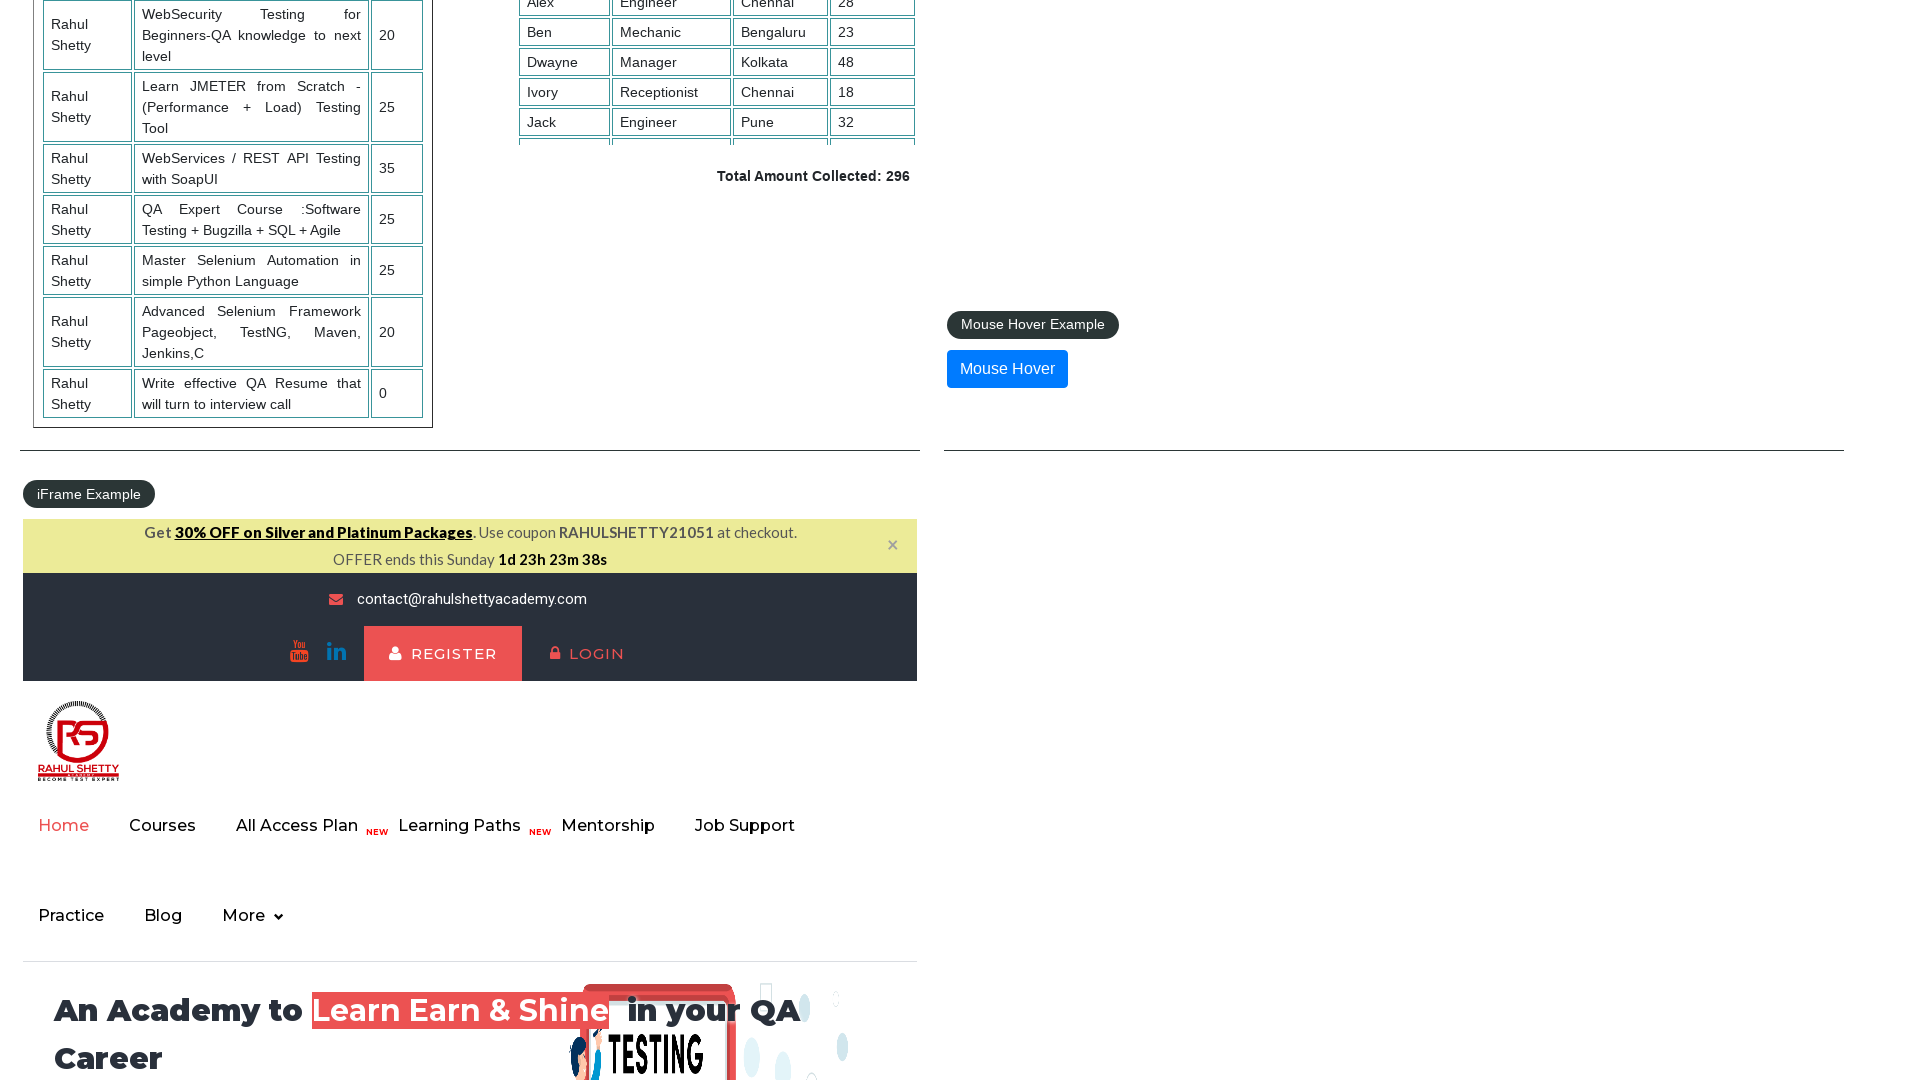

Verified table cells with numeric values are present
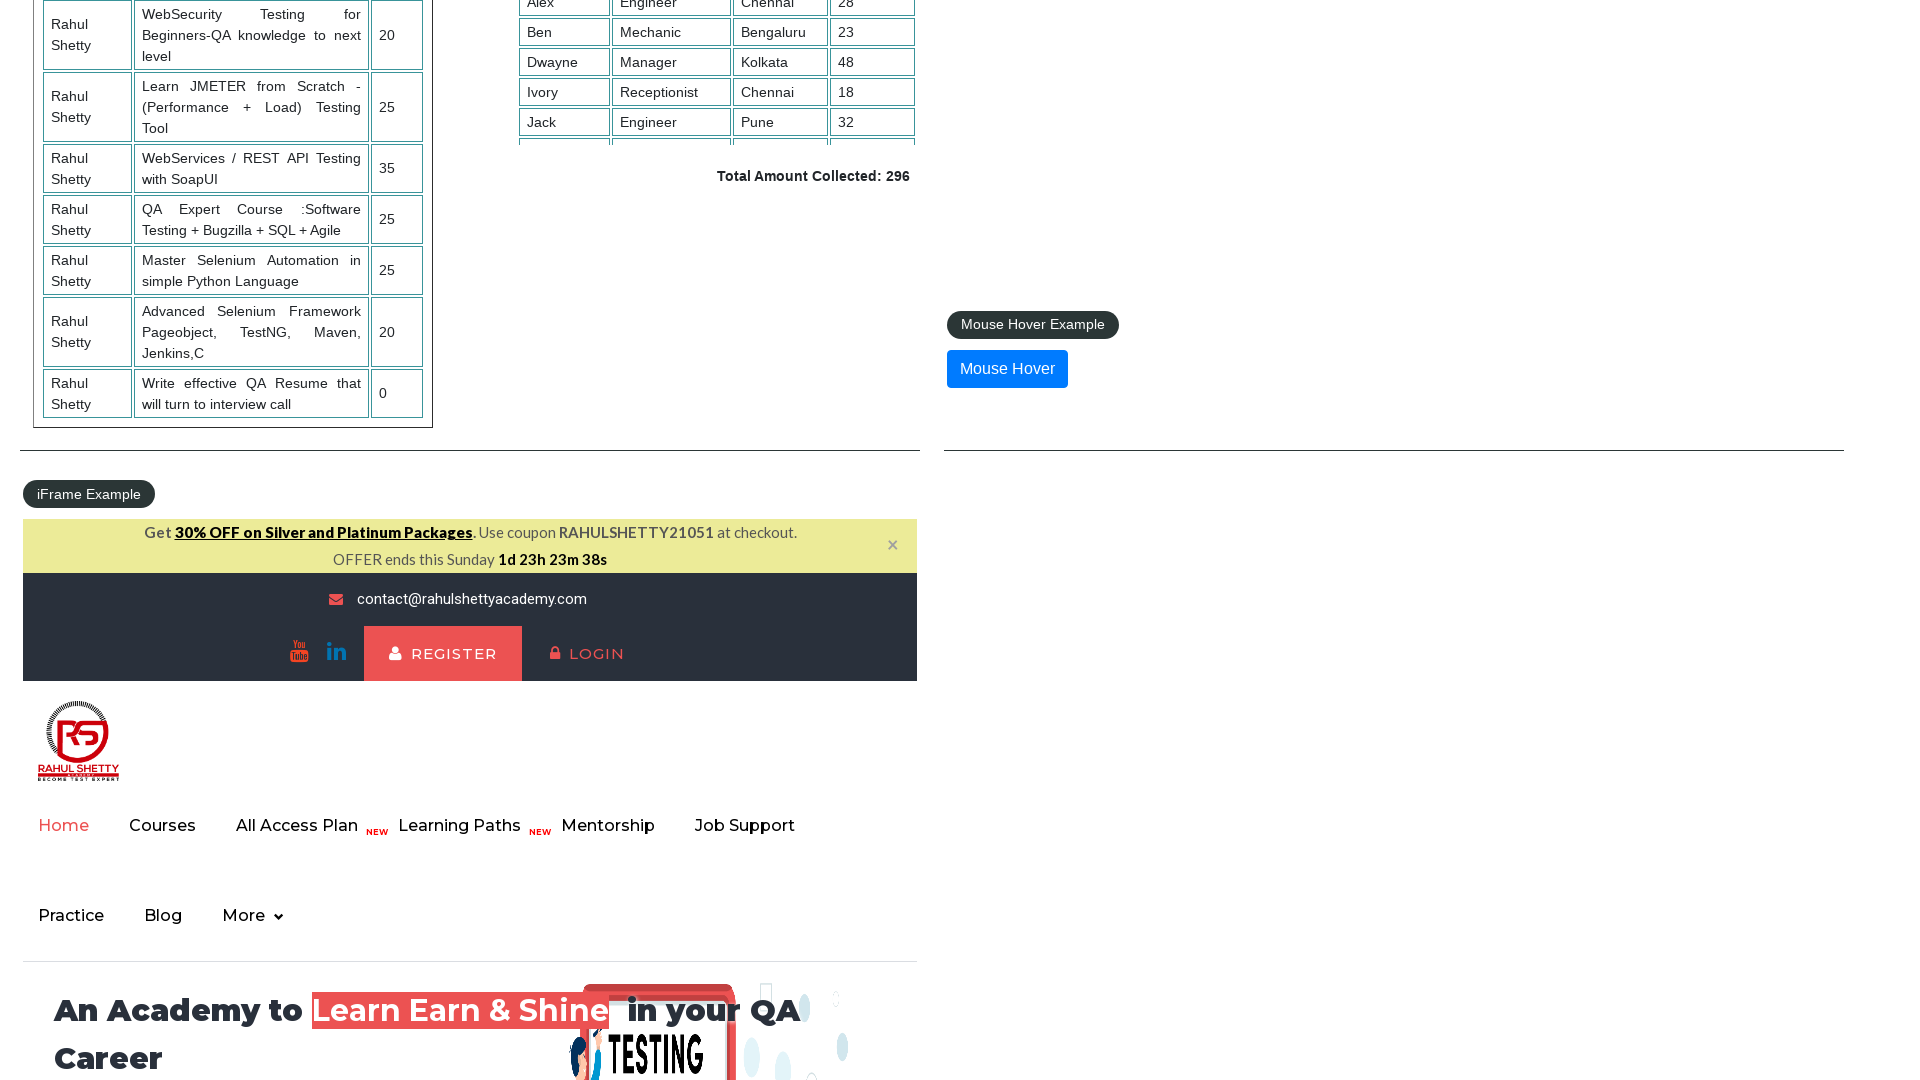

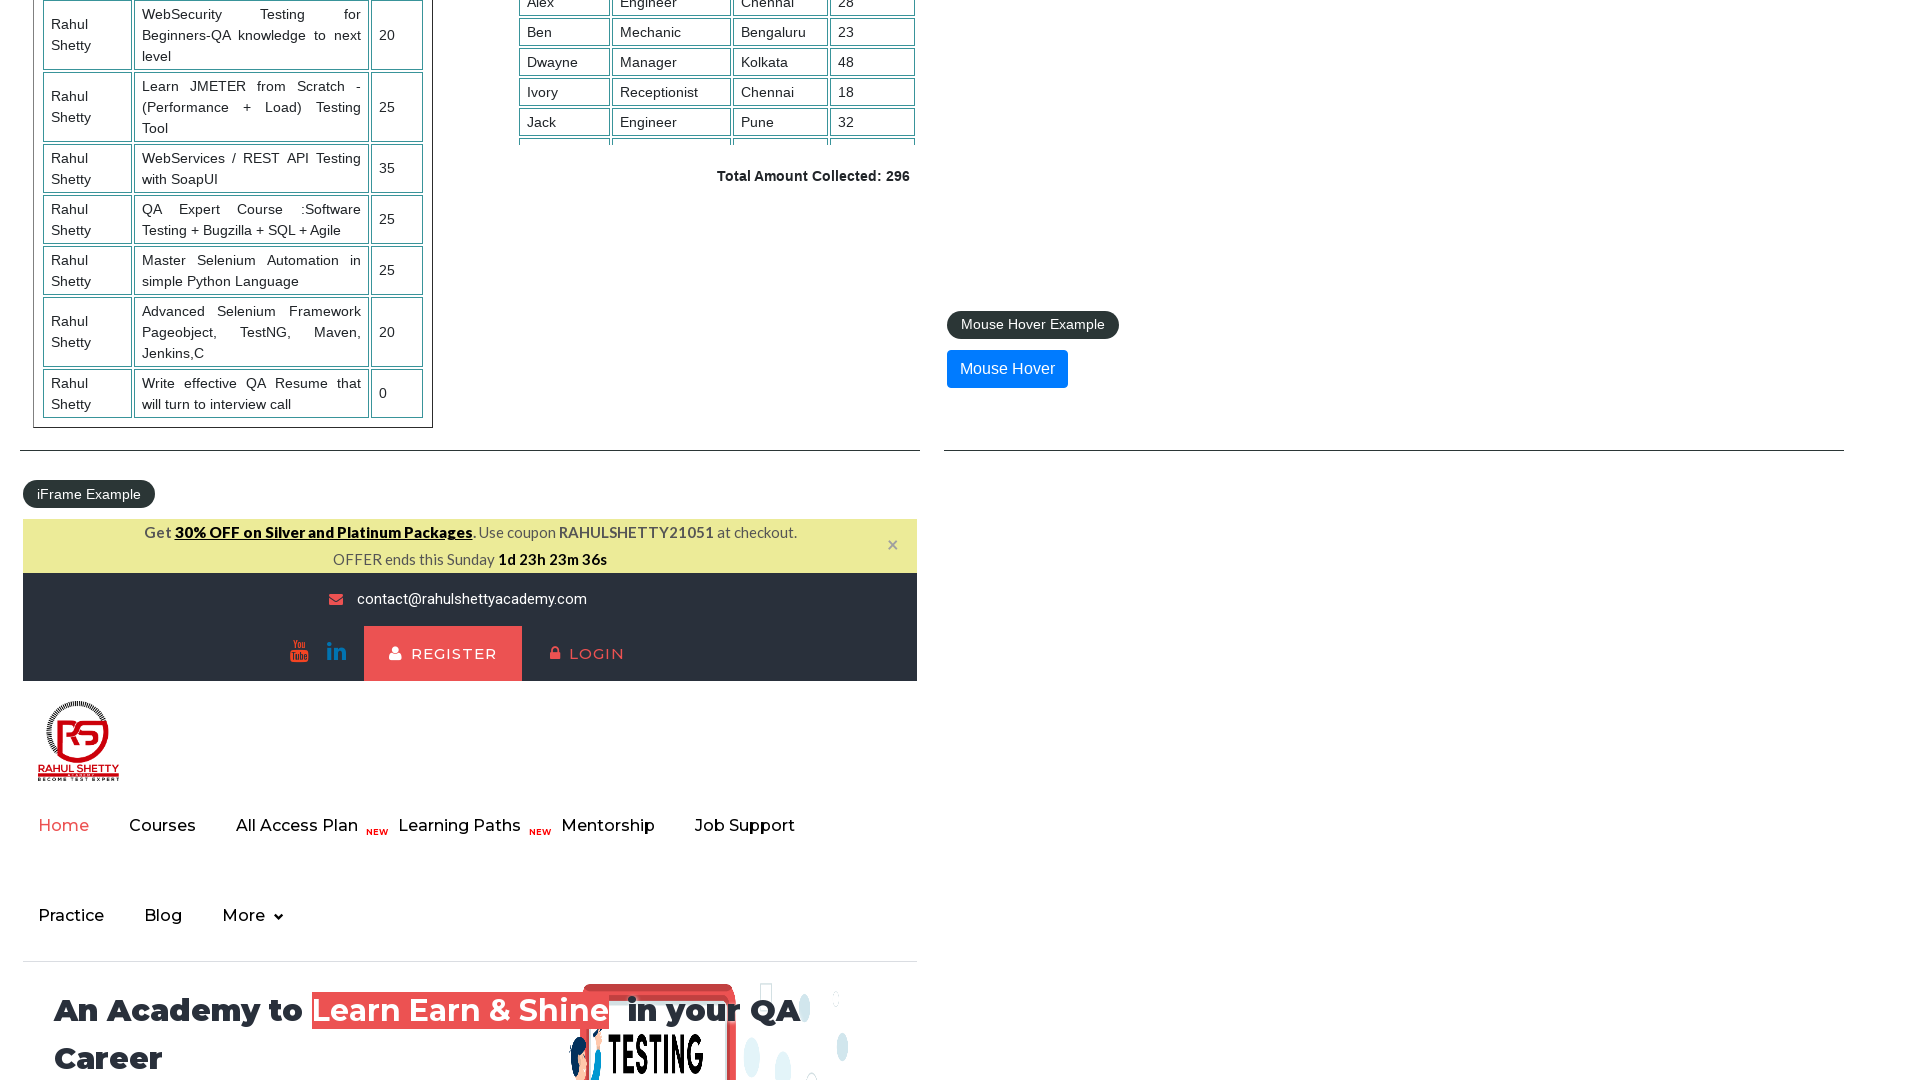